Tests basic browser navigation controls by navigating to a page, then using back, forward, and refresh commands to verify browser navigation functionality.

Starting URL: https://rahulshettyacademy.com/AutomationPractice/

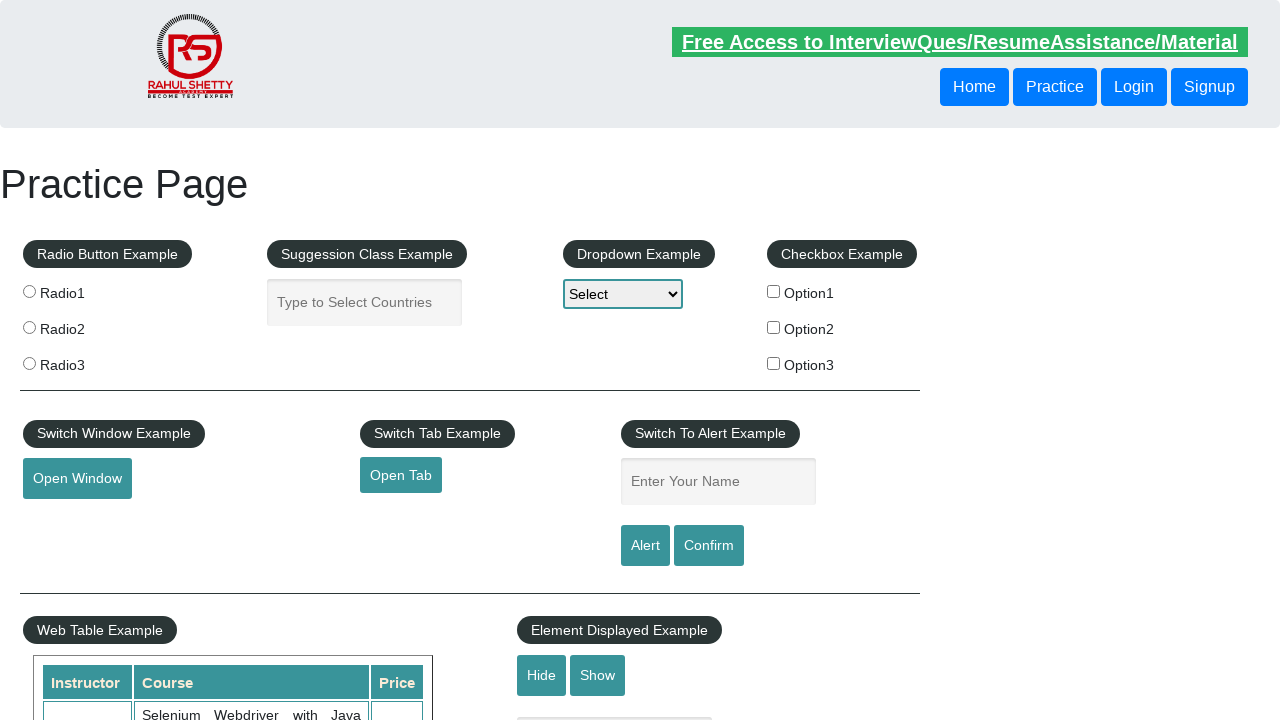

Navigated back to previous page in browser history
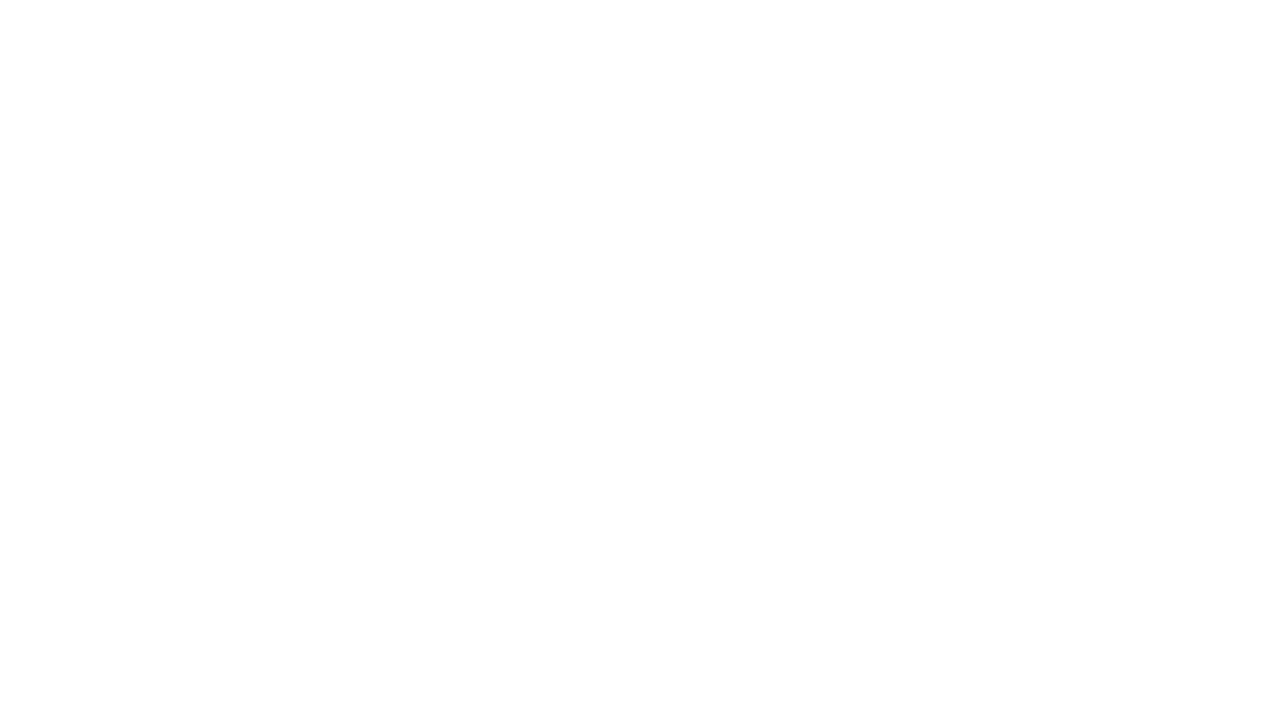

Navigated forward to next page in browser history
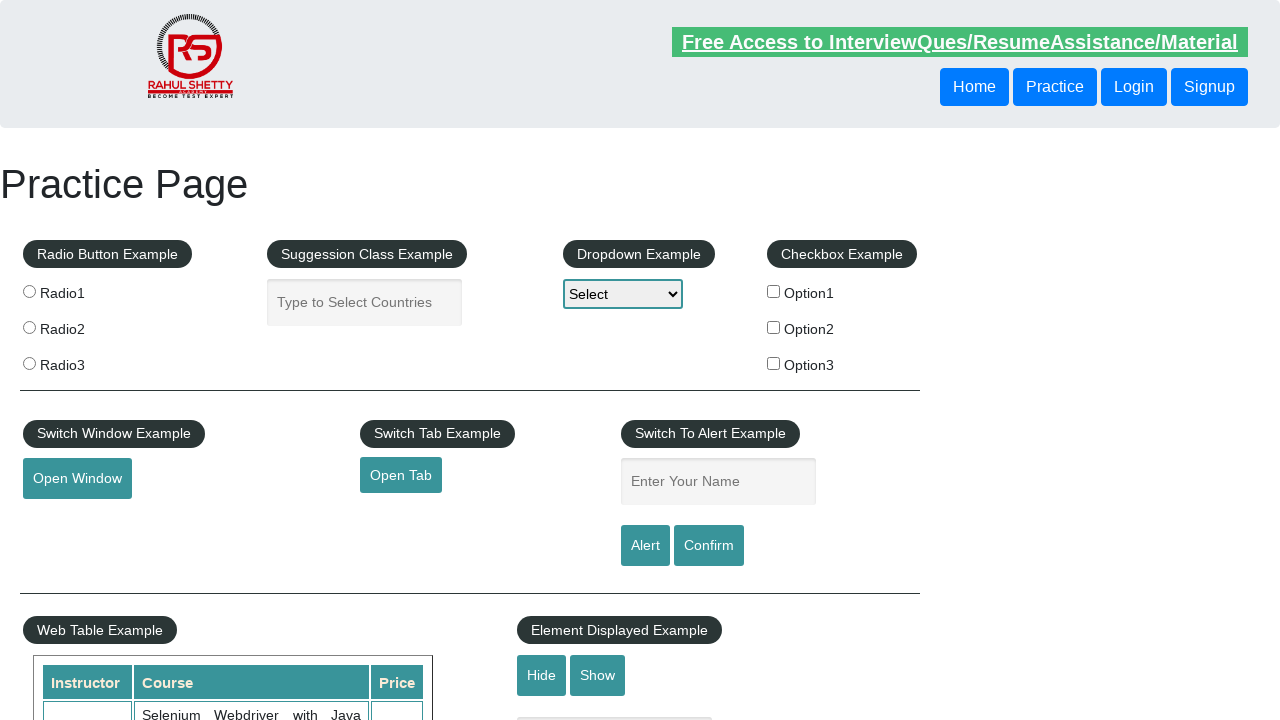

Refreshed the current page
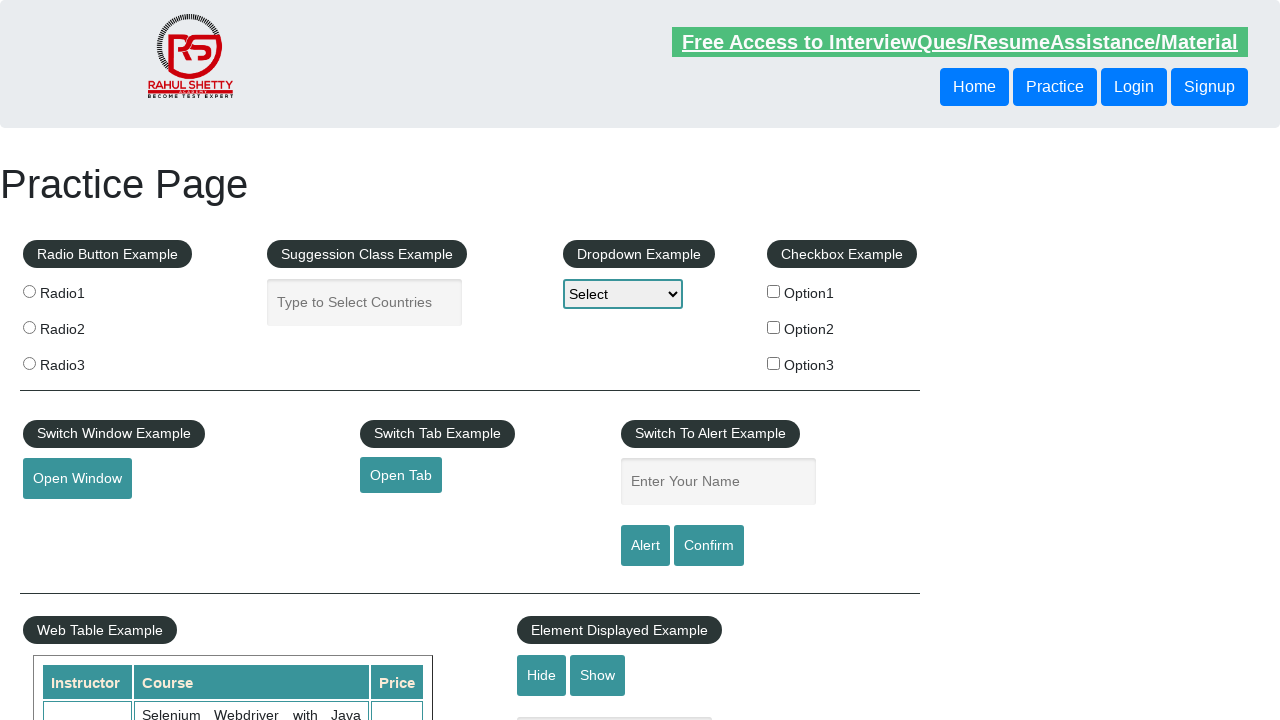

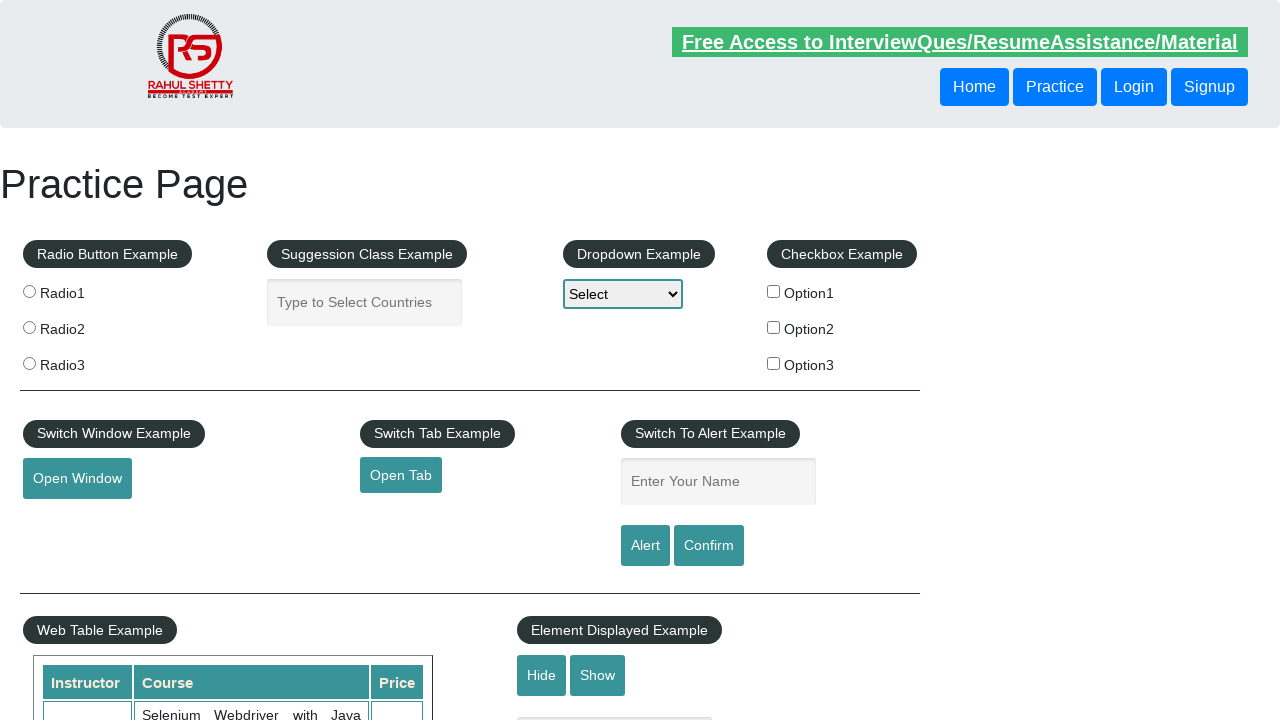